Tests that clicking on "Book ticket" tab redirects unauthenticated users to the login page

Starting URL: http://railwayb1.somee.com/Page/HomePage.cshtml

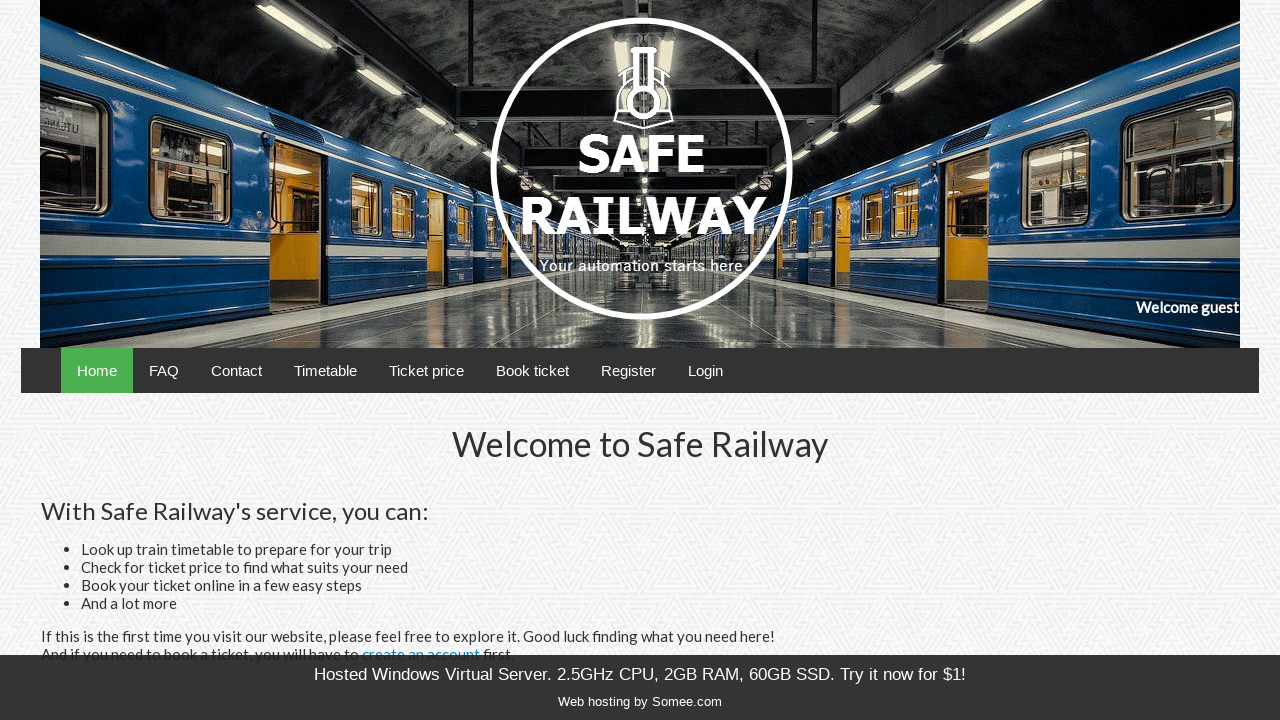

Clicked on 'Book ticket' tab at (532, 370) on a[href='/Page/BookTicketPage.cshtml']
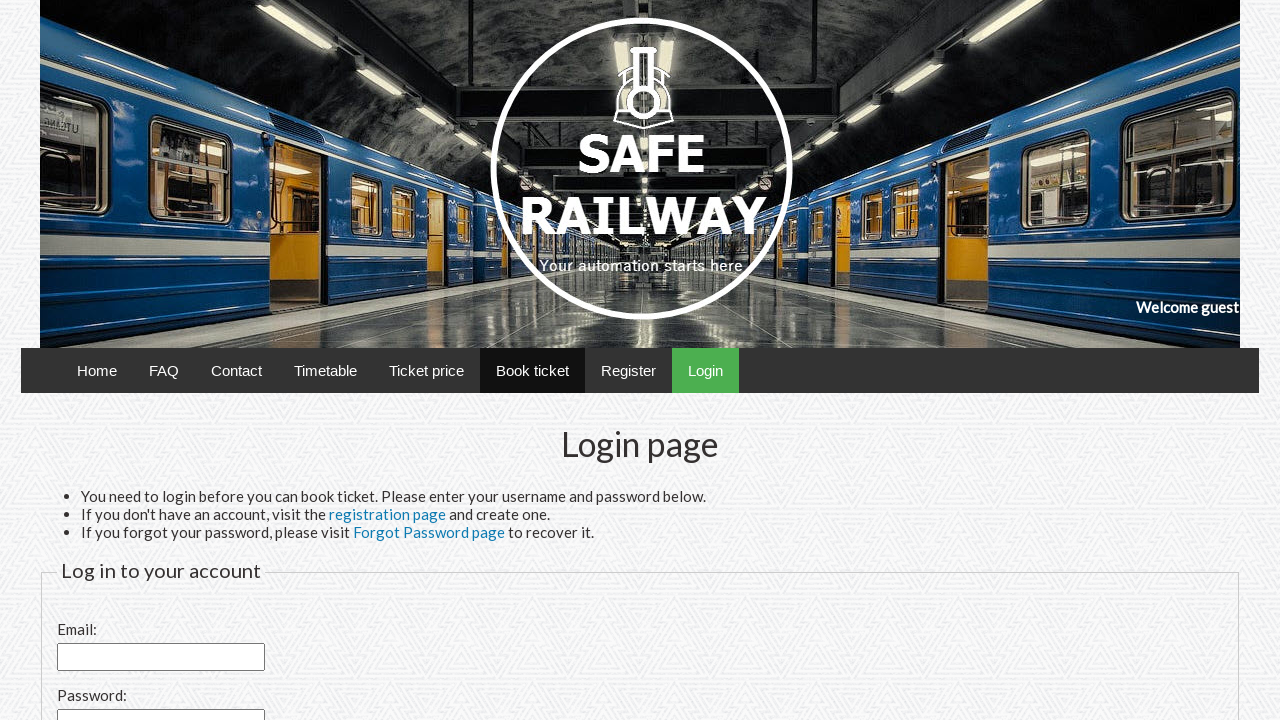

Page loaded after clicking 'Book ticket' tab - should be redirected to login page for unauthenticated users
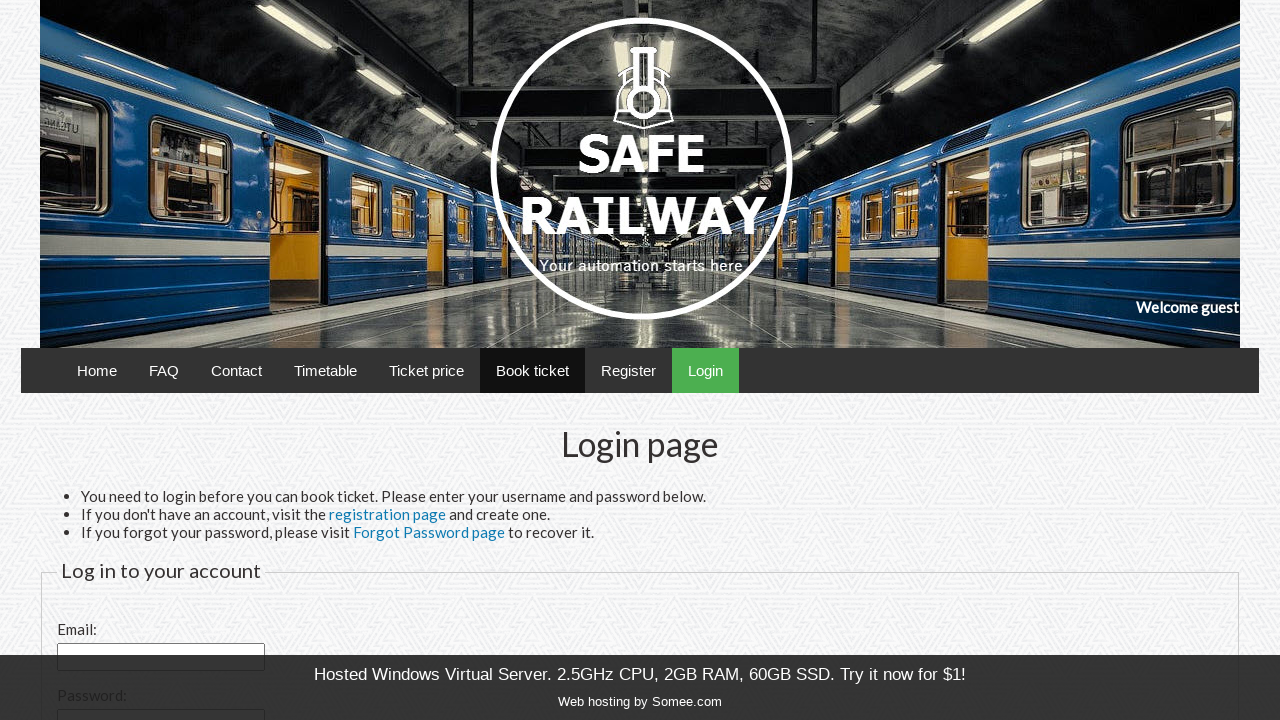

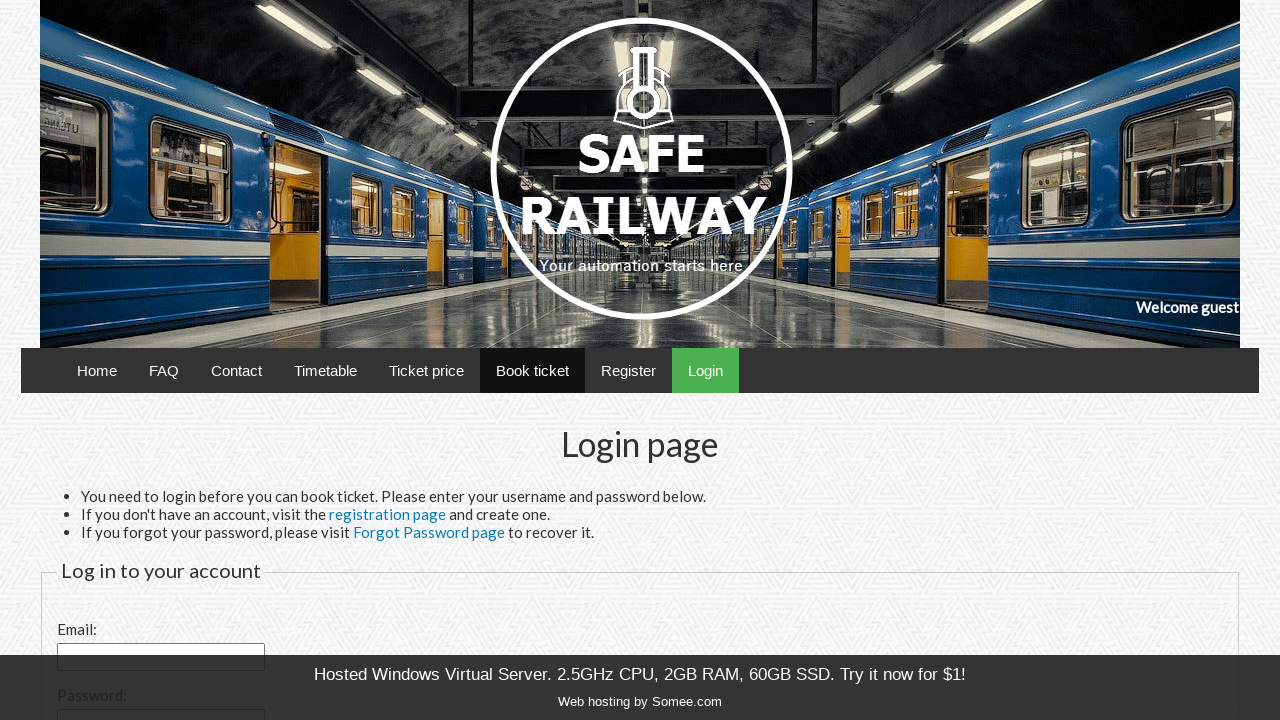